Tests that clicking the Facebook social link opens a new page with a Facebook URL

Starting URL: https://www.npu.cz

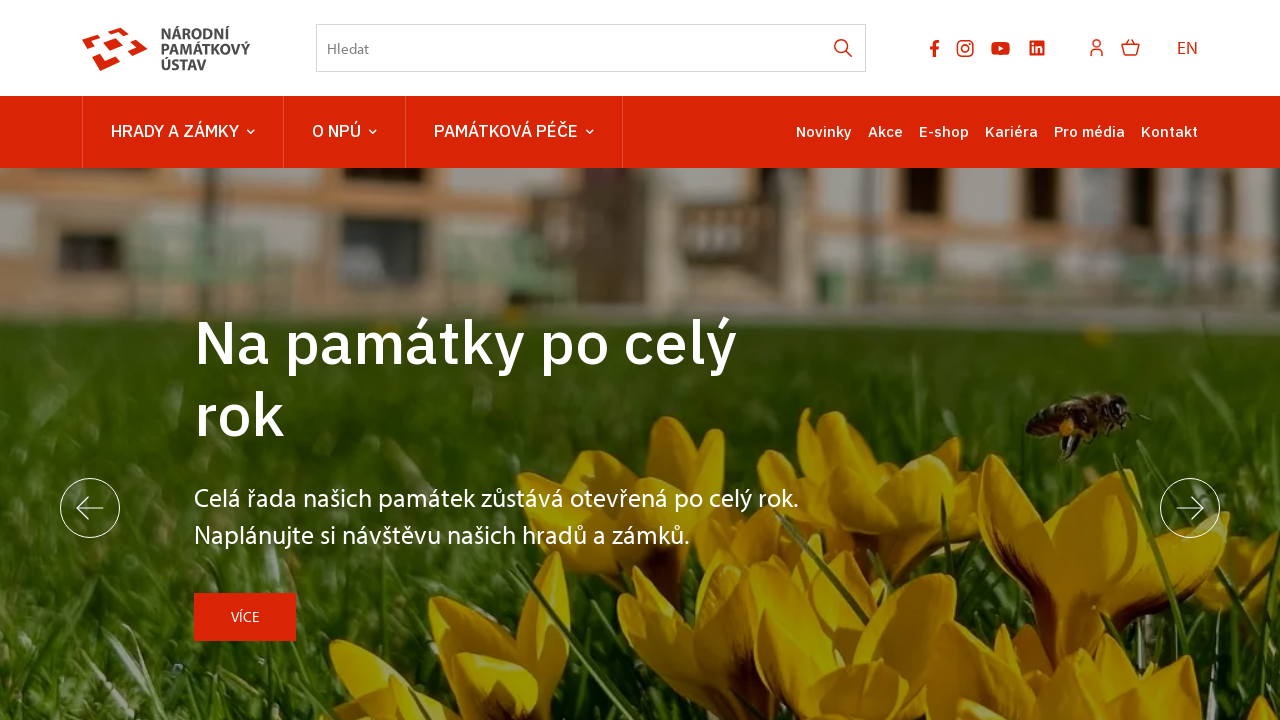

Located Facebook social media link
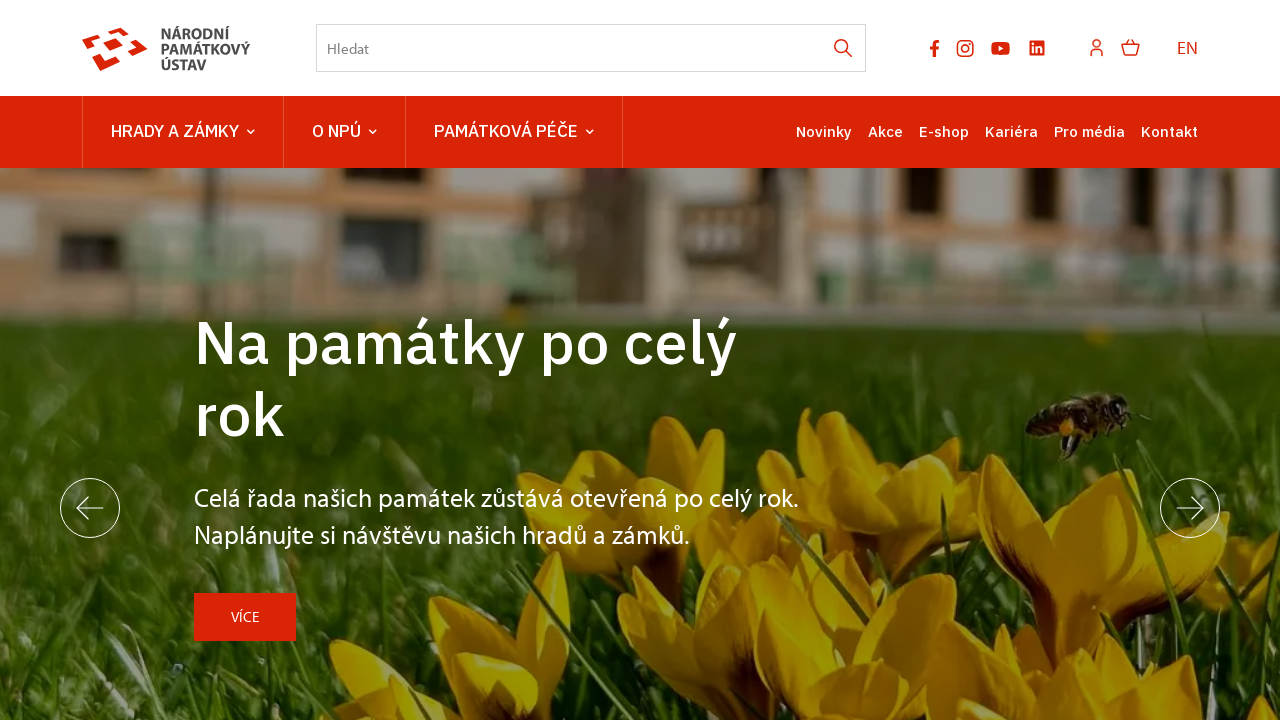

Clicked Facebook social media link at (935, 48) on ul.socials li.socials-item a[href*="facebook.com"]
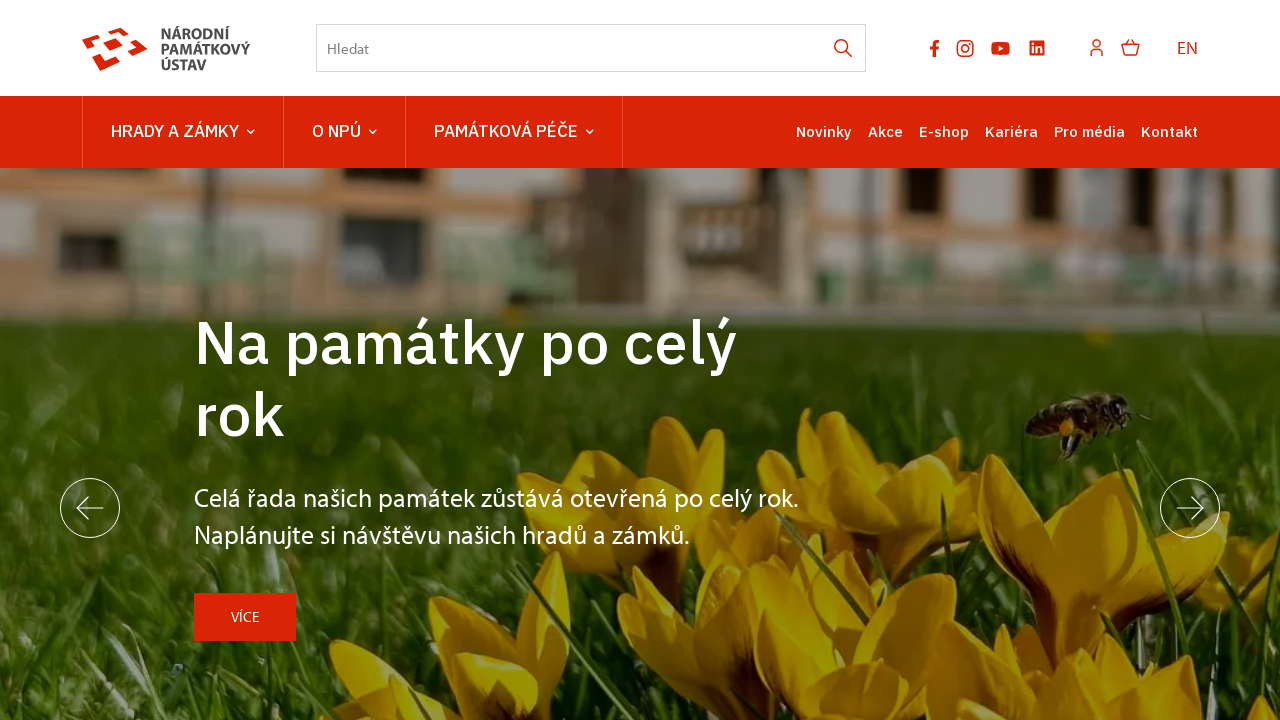

New Facebook page opened
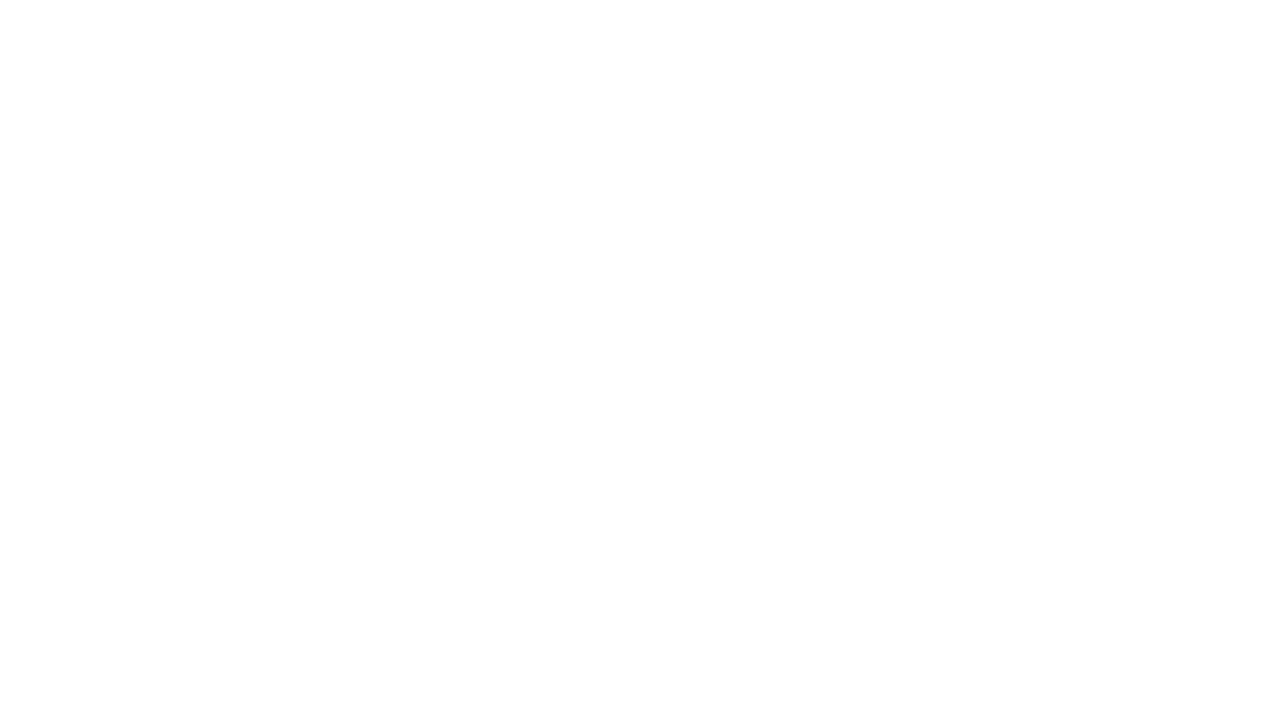

Facebook page fully loaded
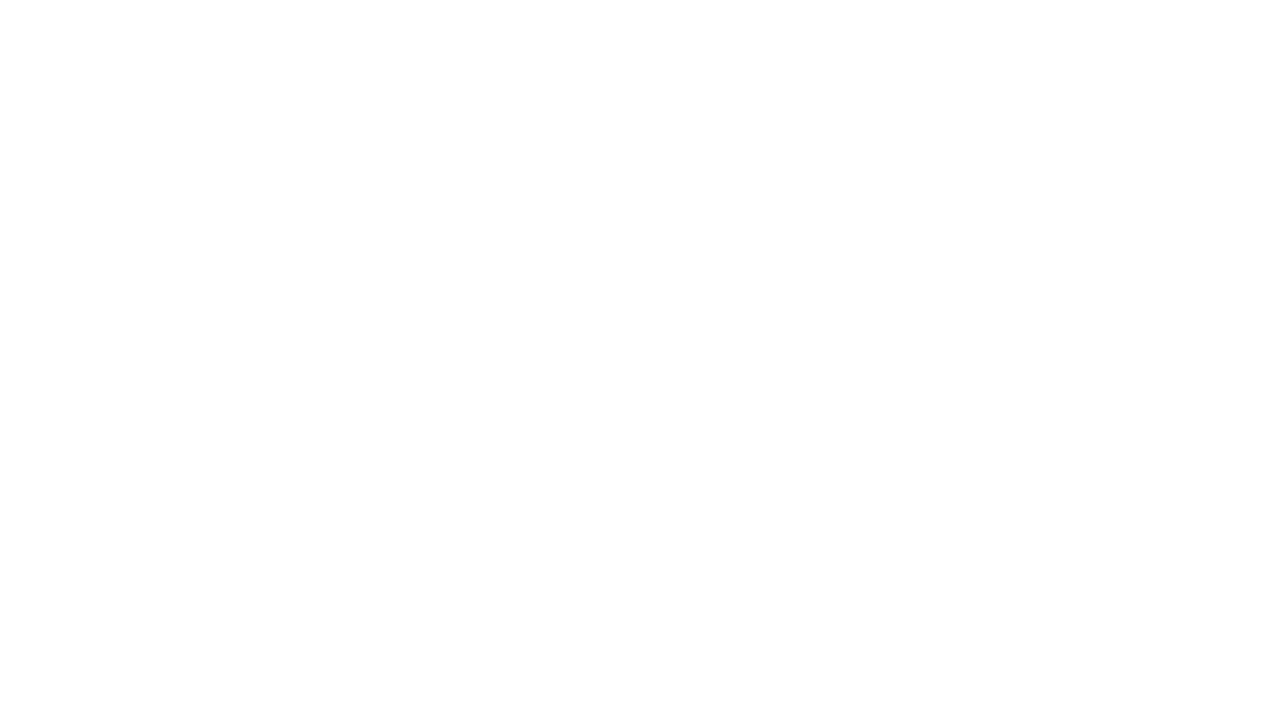

Closed Facebook page
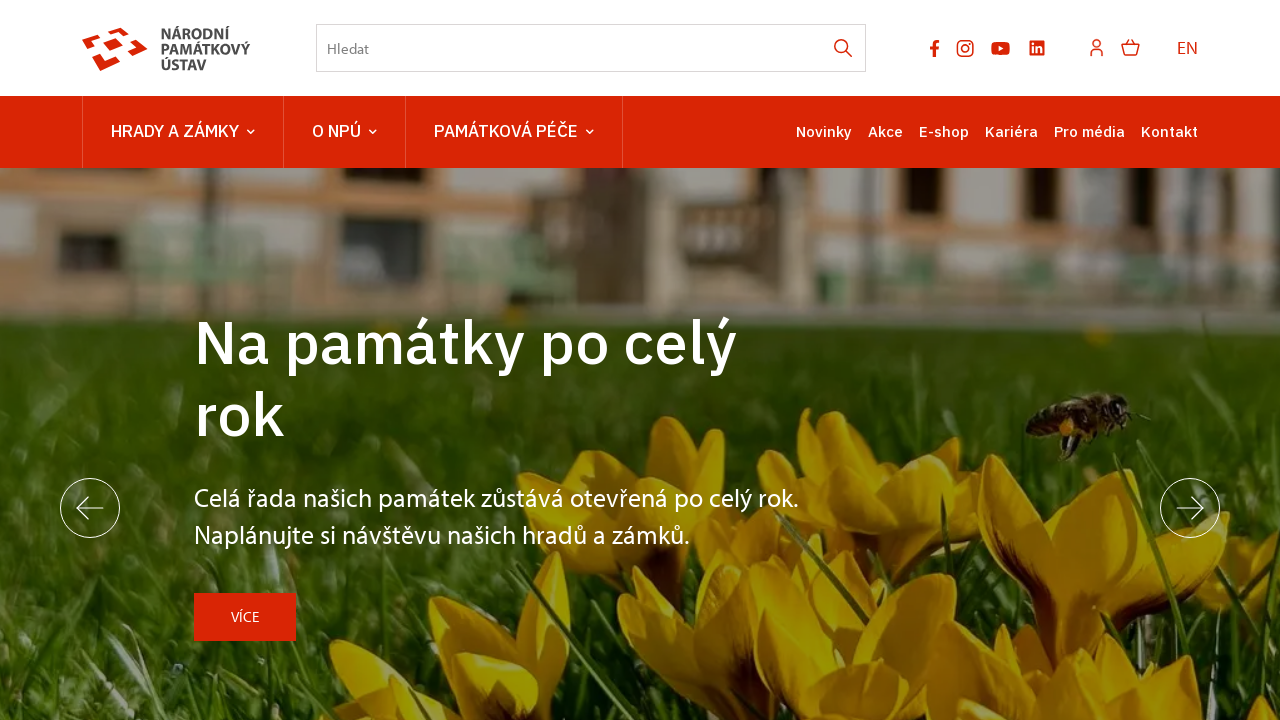

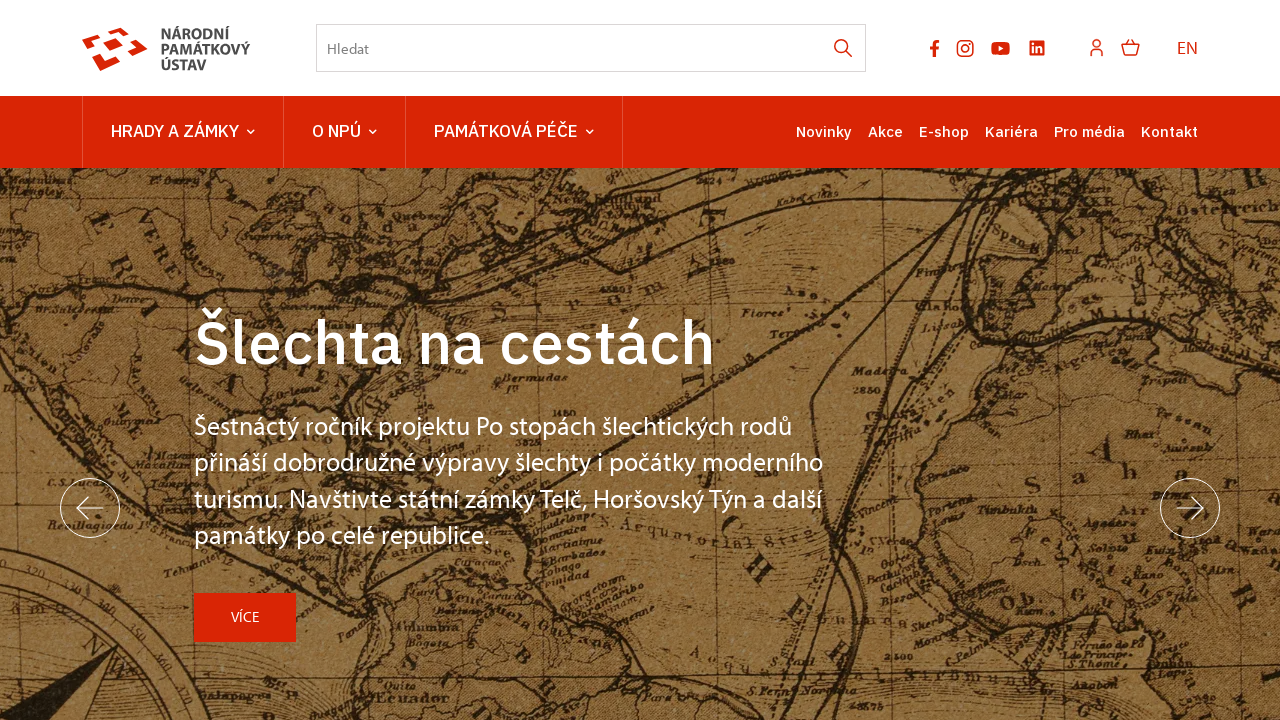